Tests drag and drop functionality by dragging an Angular image element into a drop zone

Starting URL: https://demo.automationtesting.in/Static.html

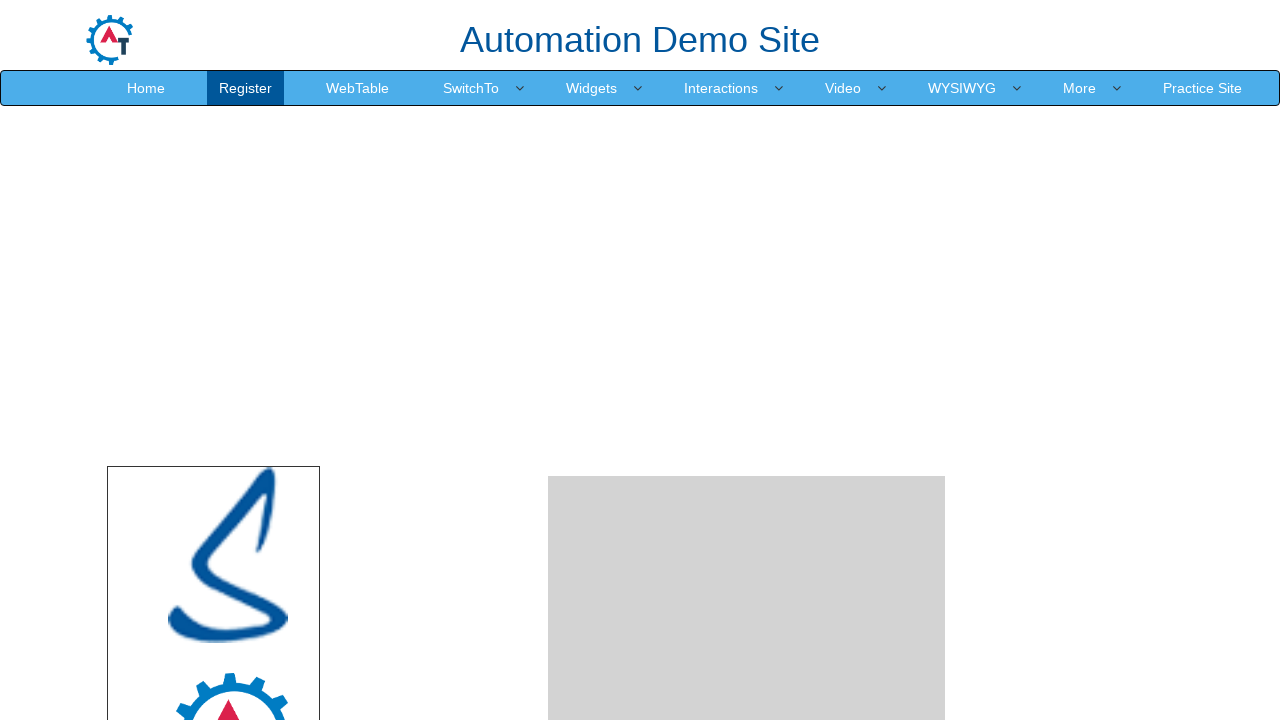

Located draggable Angular image element
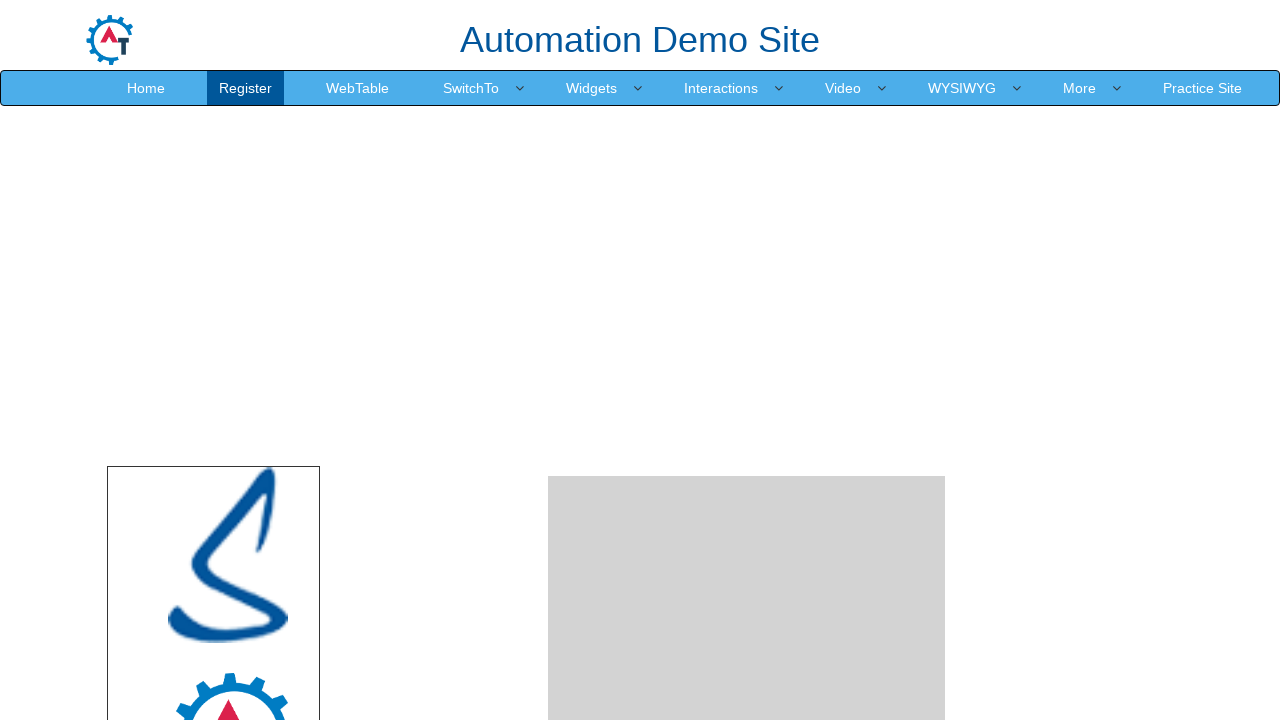

Located drop target zone
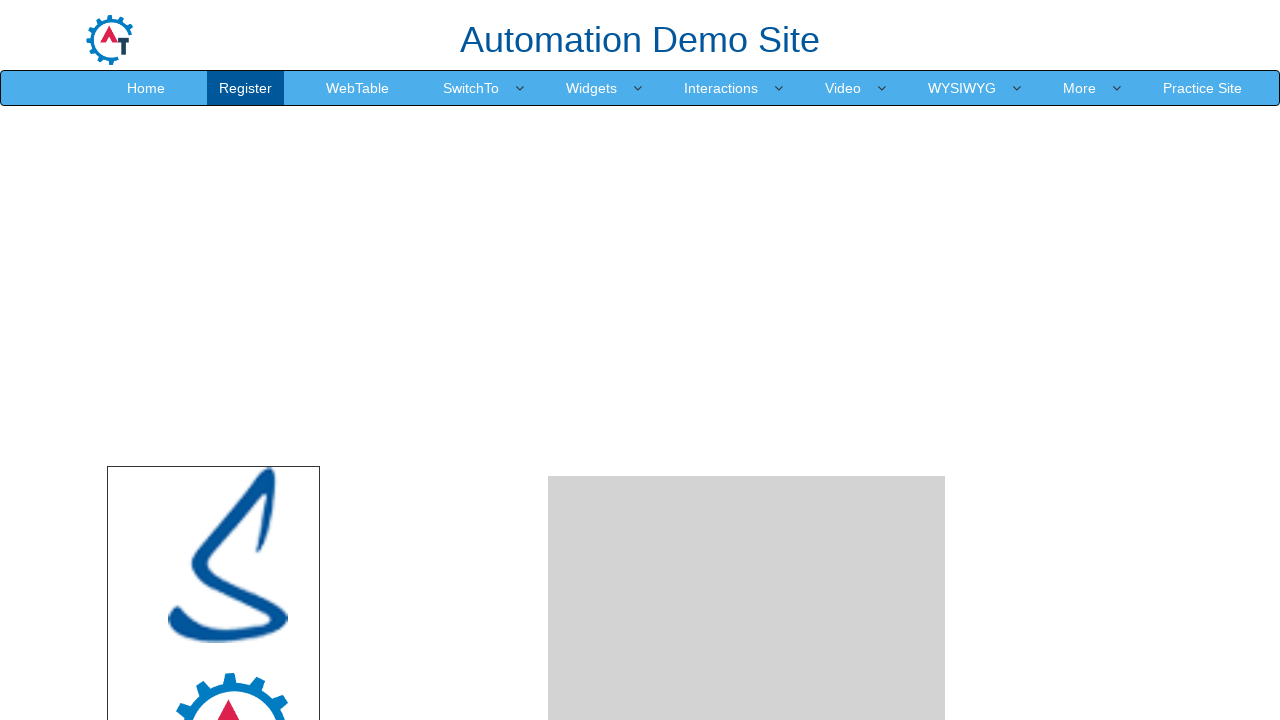

Dragged Angular image into drop zone at (747, 481)
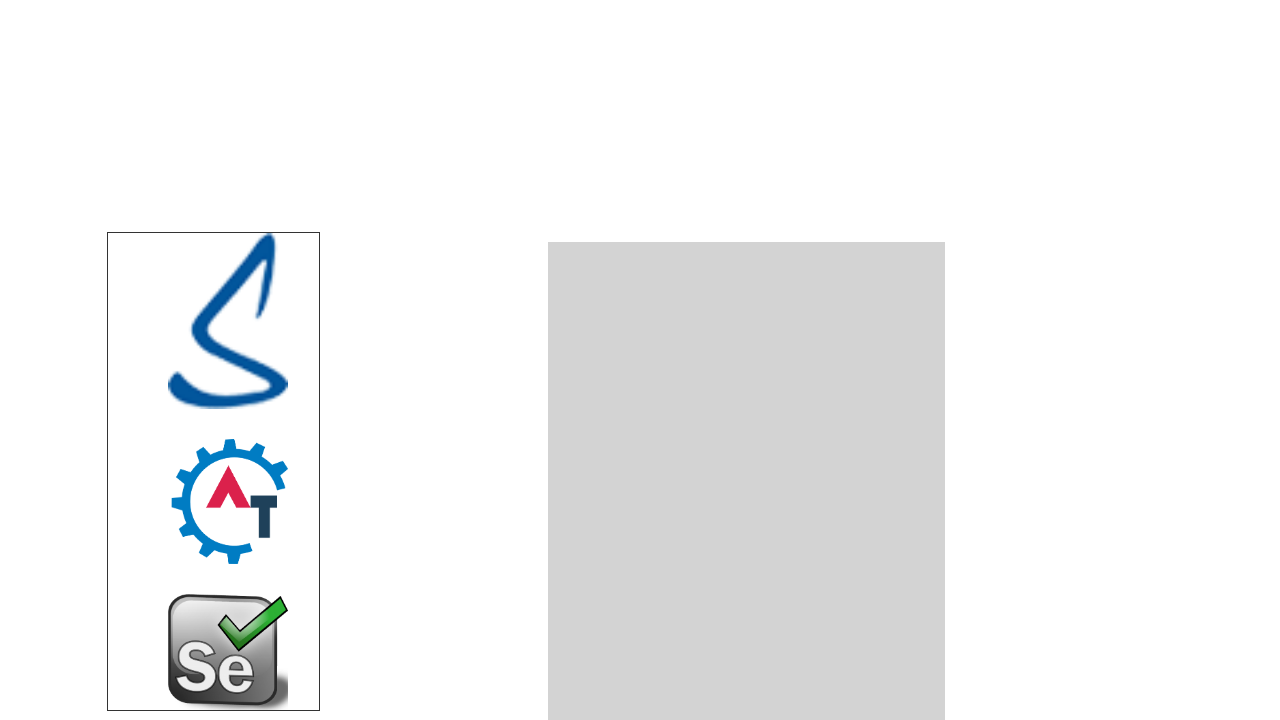

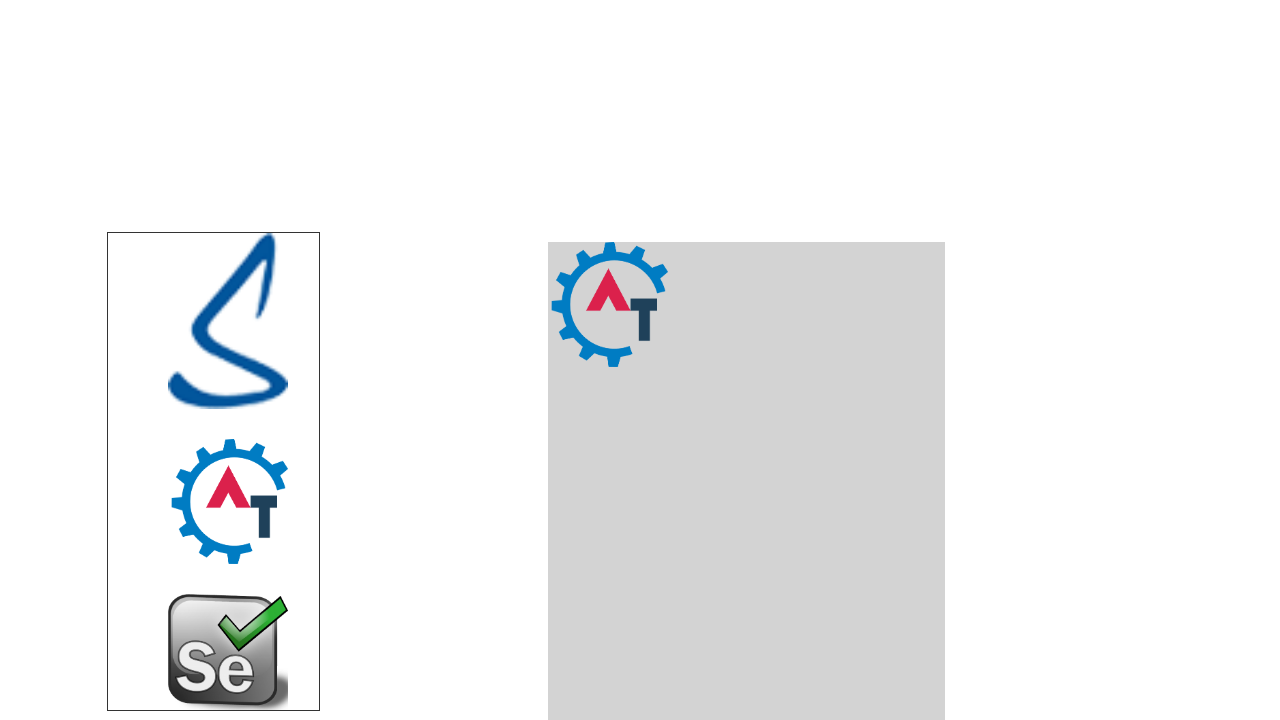